Tests opting out of A/B tests by verifying the page shows an A/B test variation, then adding an opt-out cookie, refreshing, and confirming the page now shows "No A/B Test".

Starting URL: http://the-internet.herokuapp.com/abtest

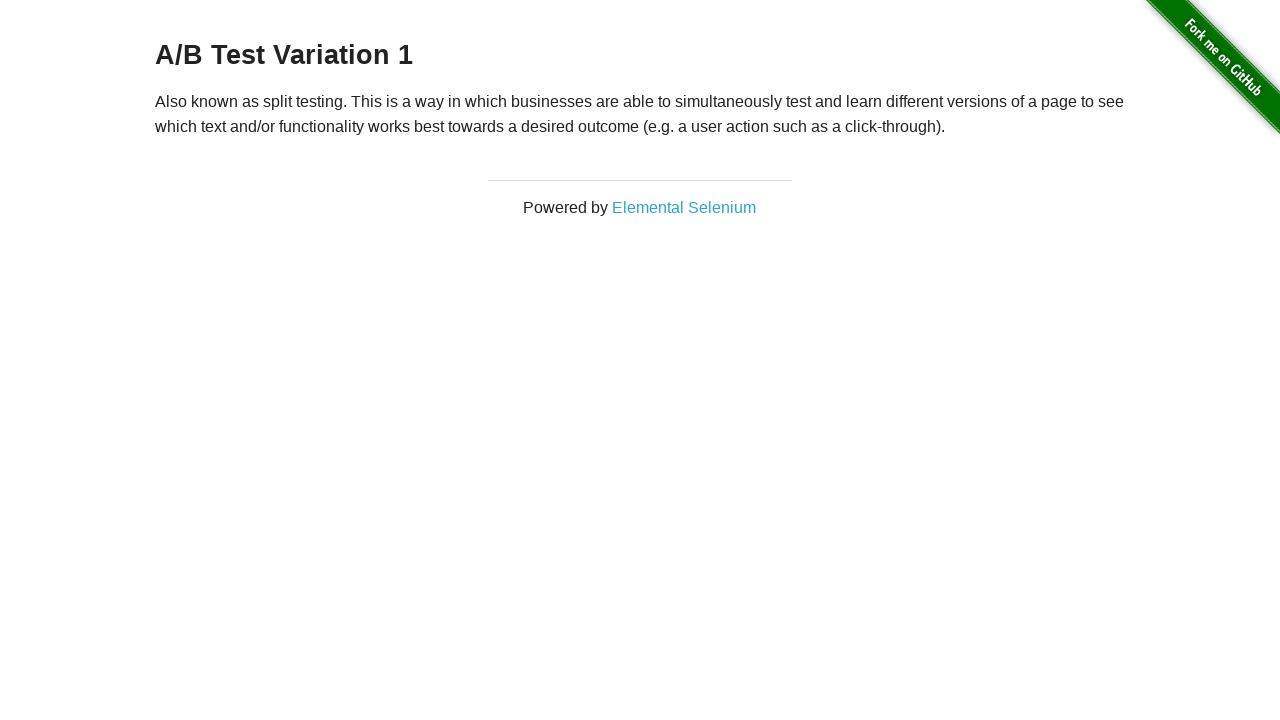

Located h3 heading element on A/B test page
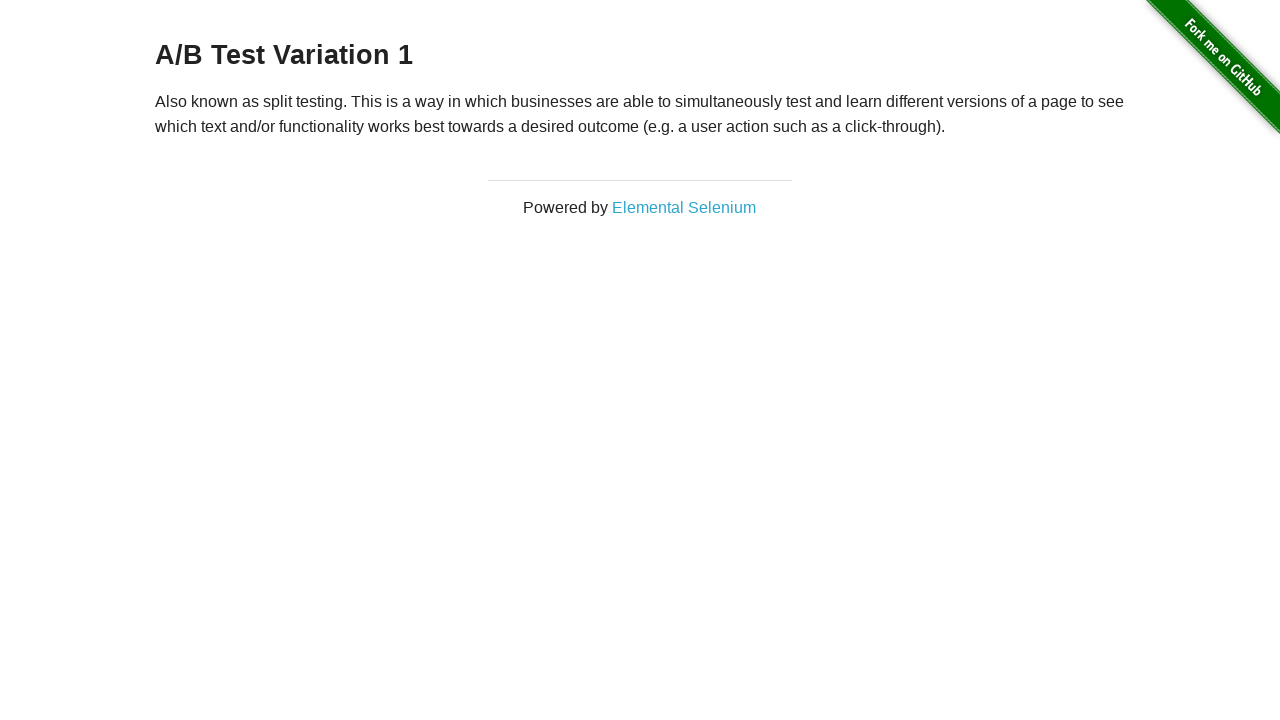

Retrieved heading text: 'A/B Test Variation 1'
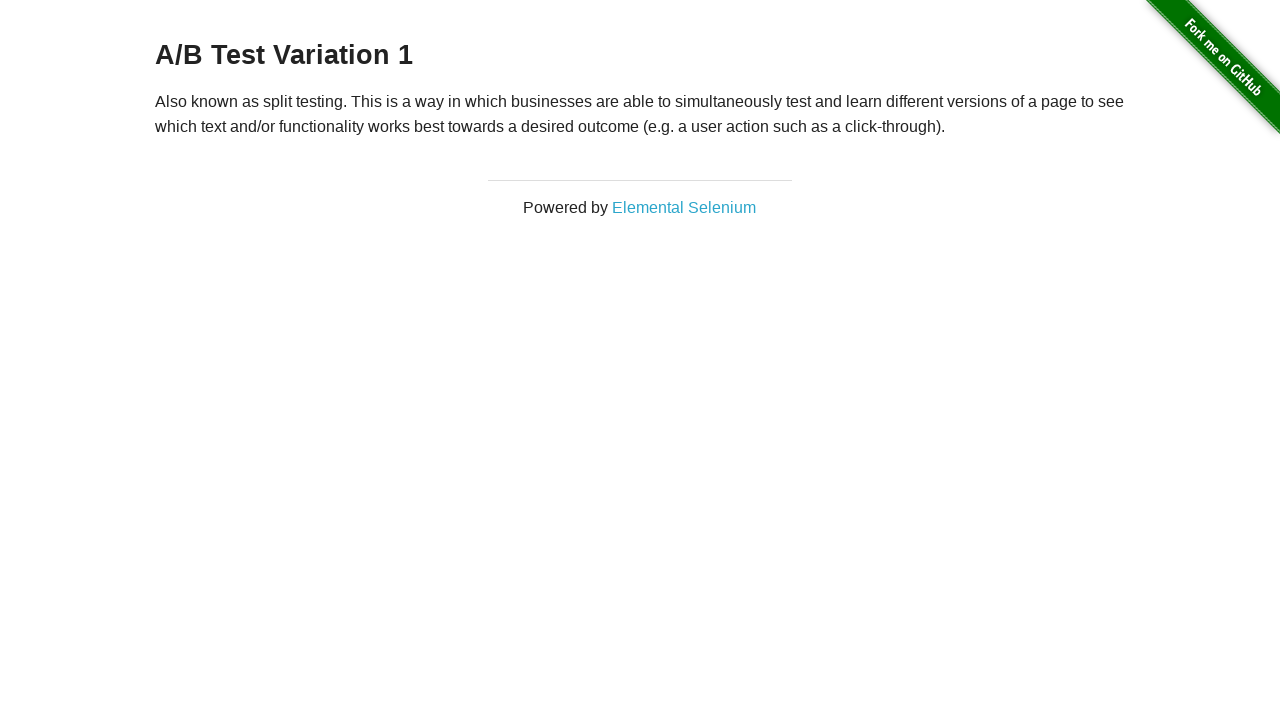

Verified page shows an A/B test variation (Control or Variation 1)
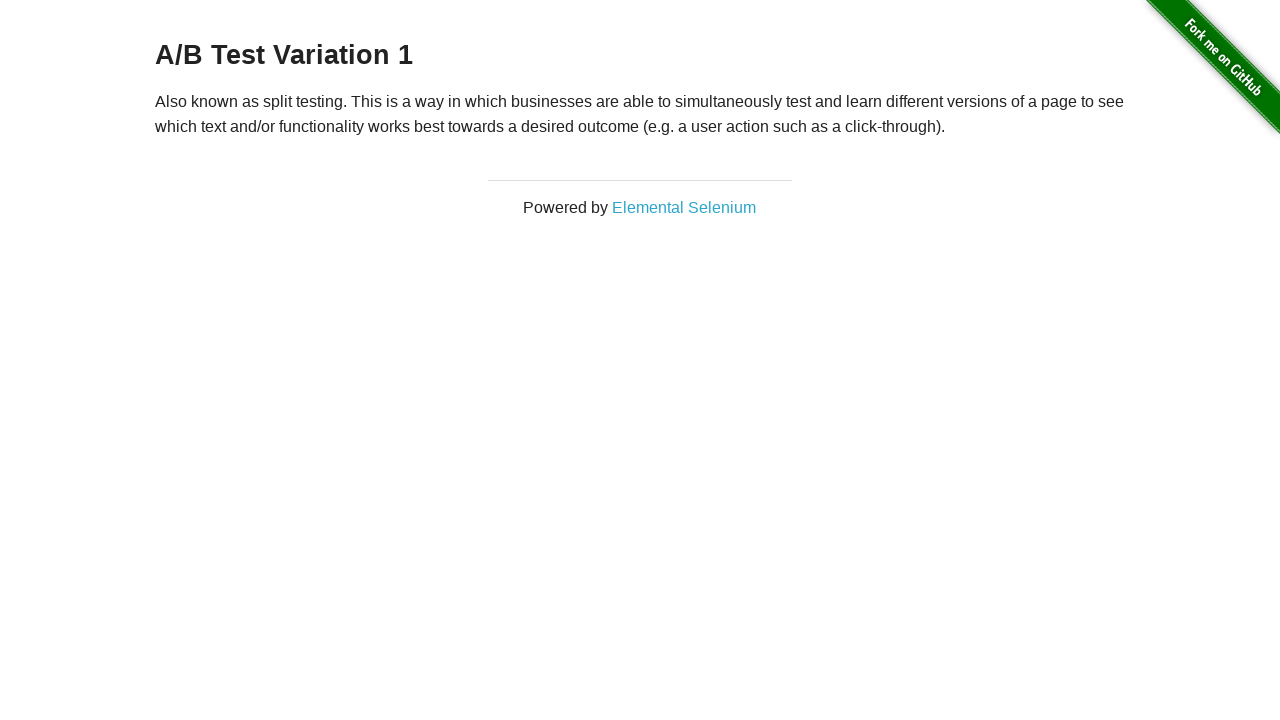

Added optimizelyOptOut cookie to opt out of A/B tests
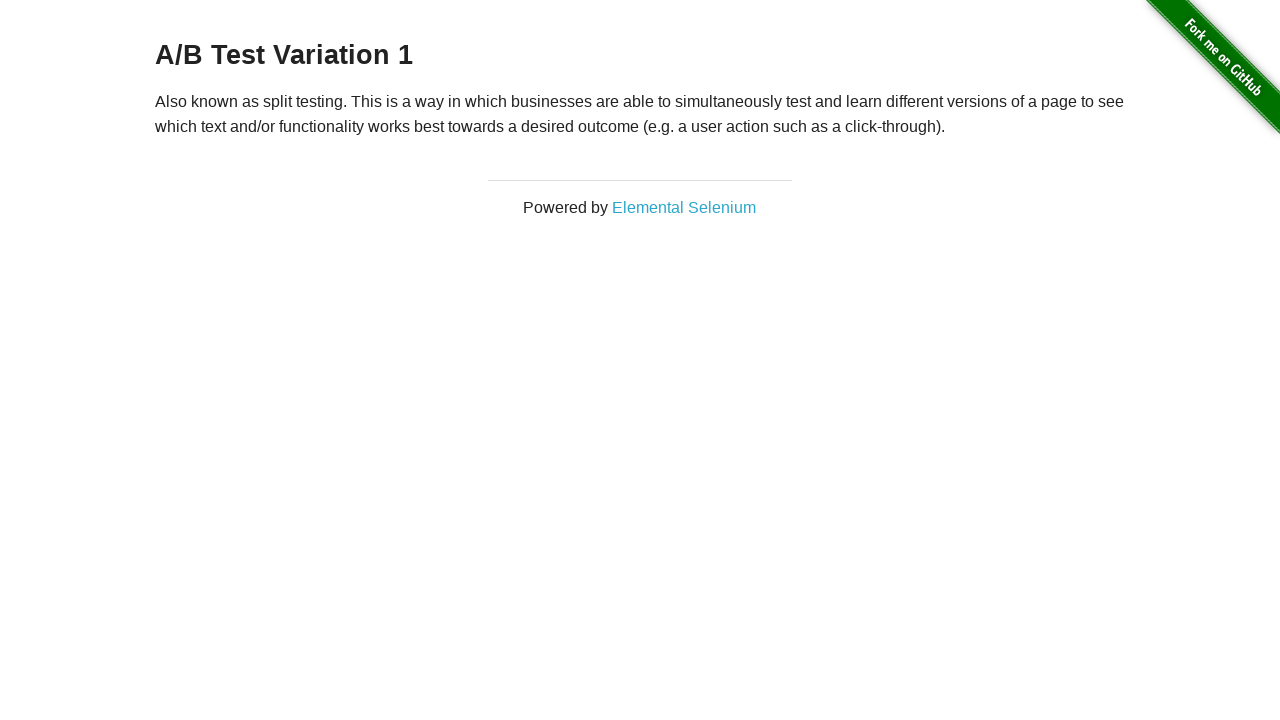

Reloaded page after adding opt-out cookie
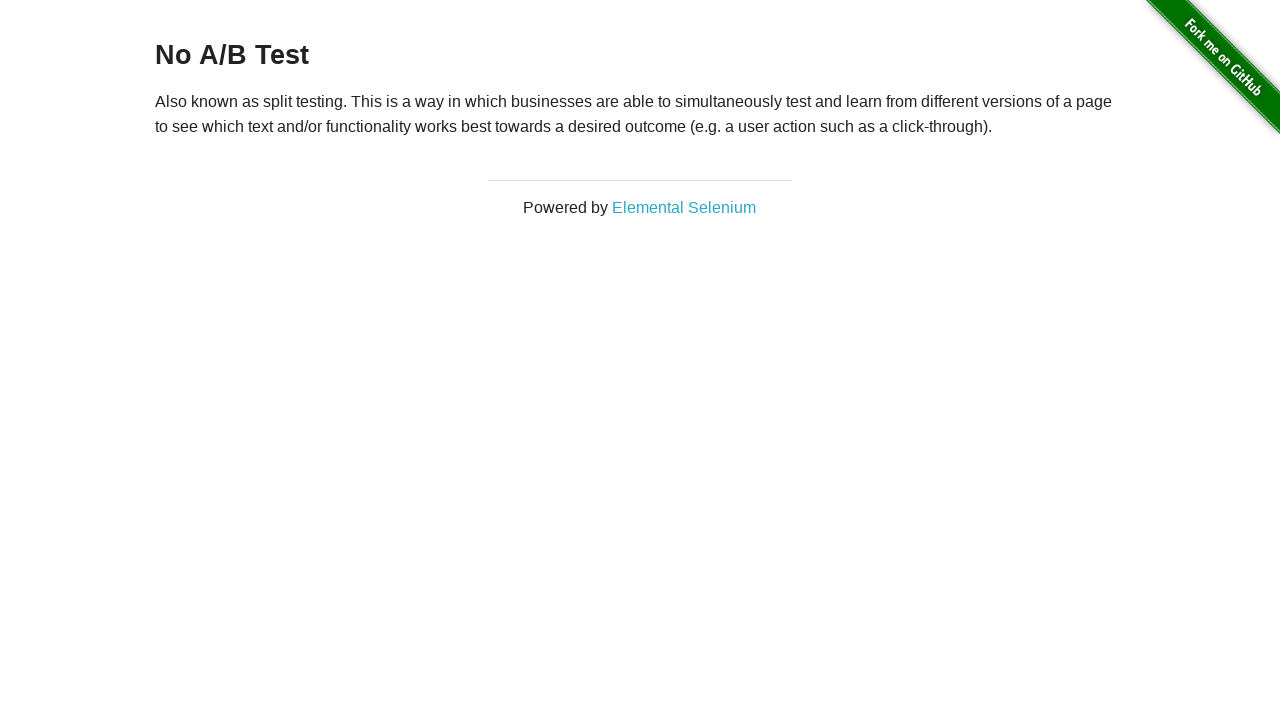

Retrieved heading text after reload: 'No A/B Test'
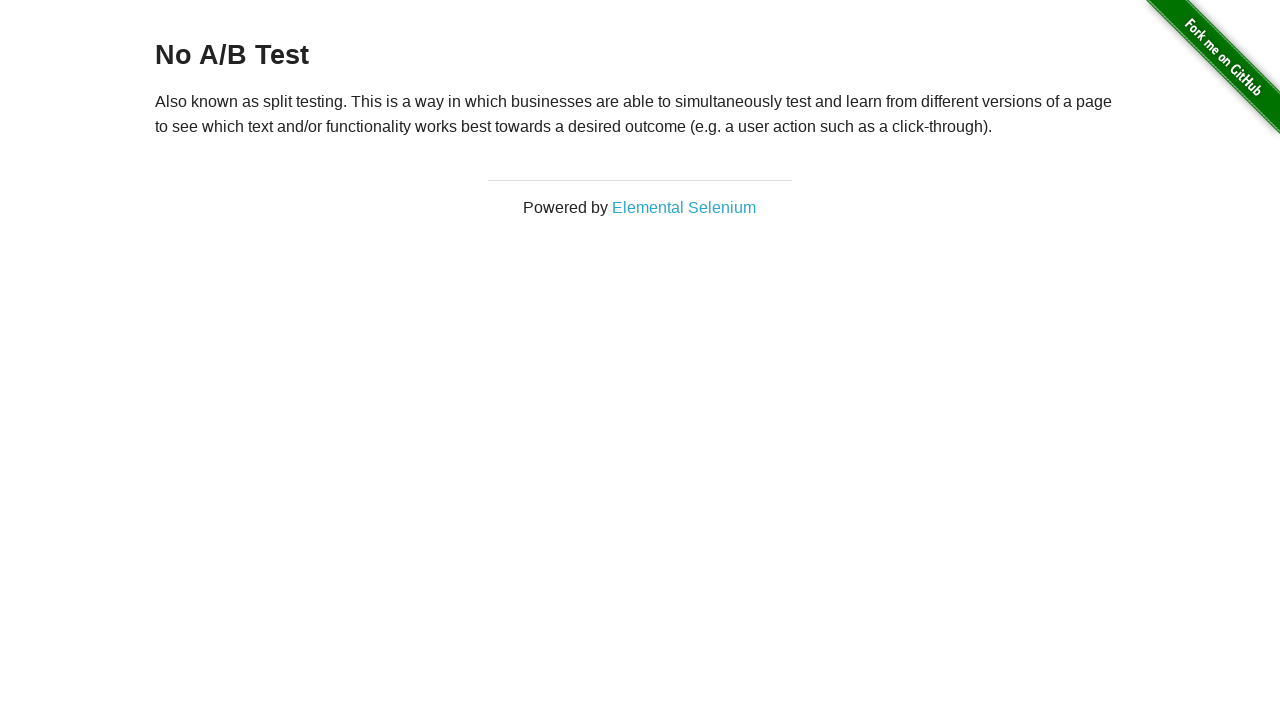

Verified page now displays 'No A/B Test' - opt-out successful
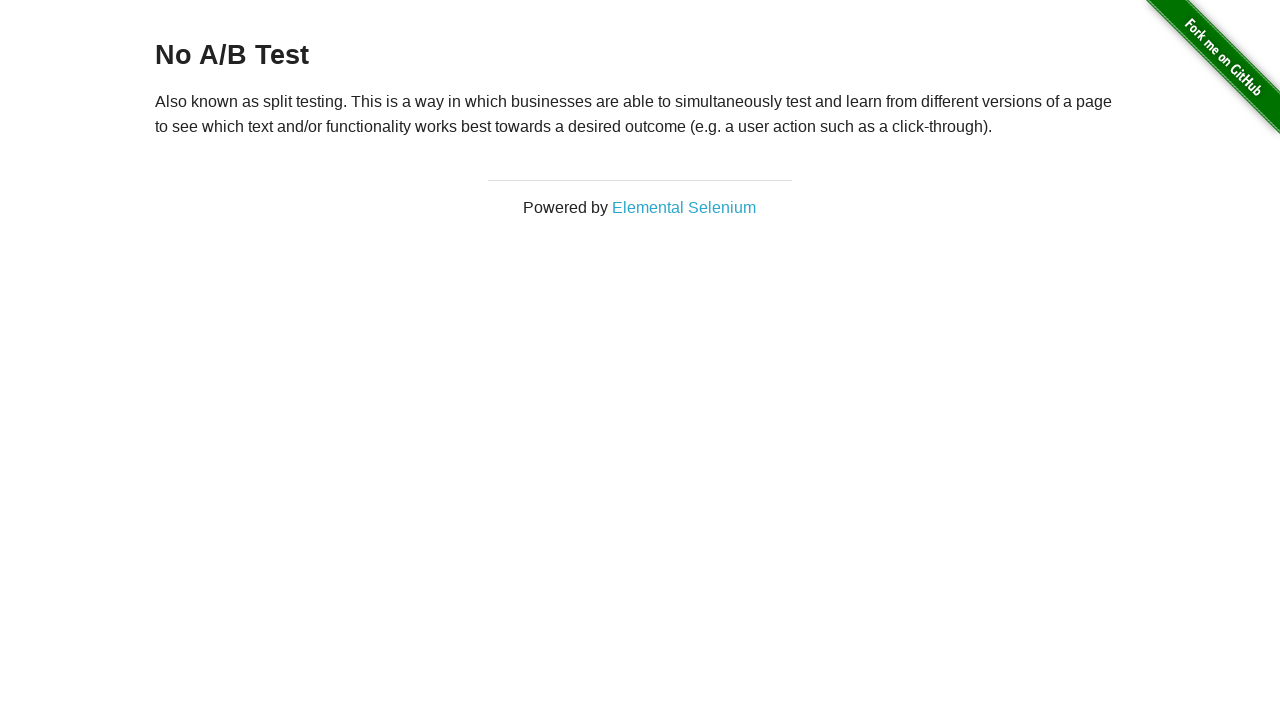

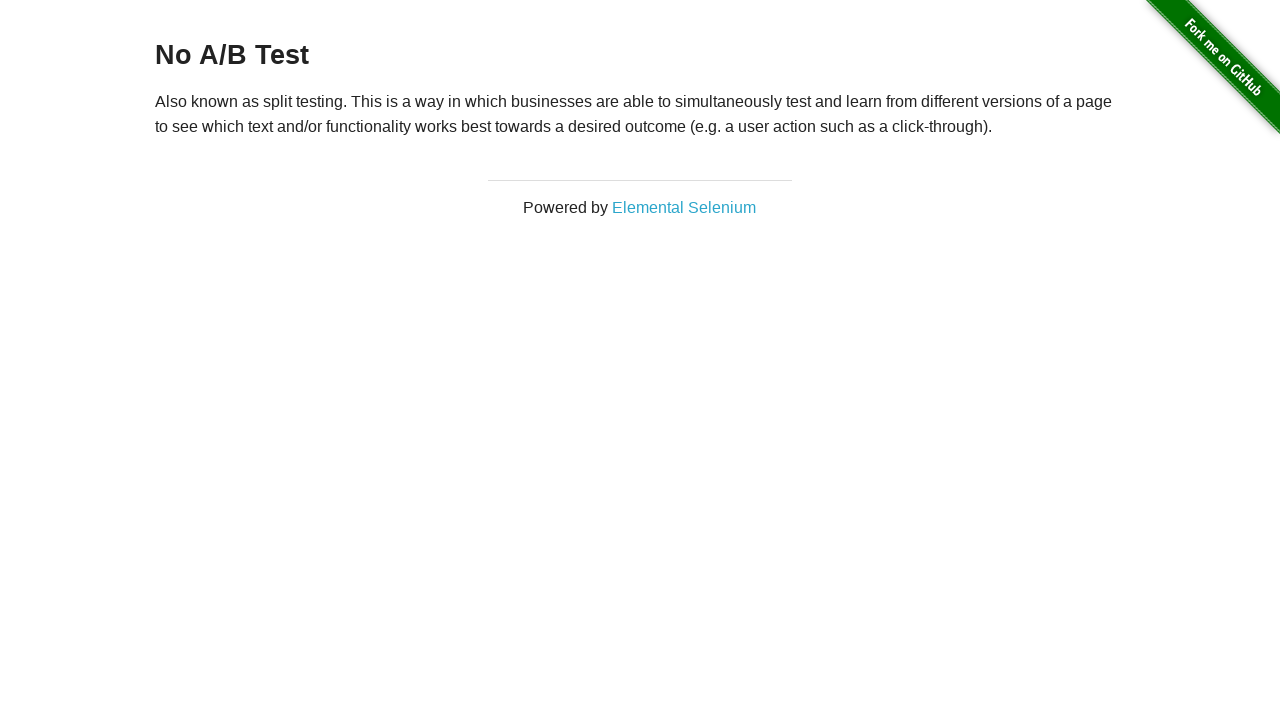